Tests multiple selection functionality on jQuery UI selectable demo by selecting multiple items using Ctrl+click

Starting URL: https://jqueryui.com/selectable/

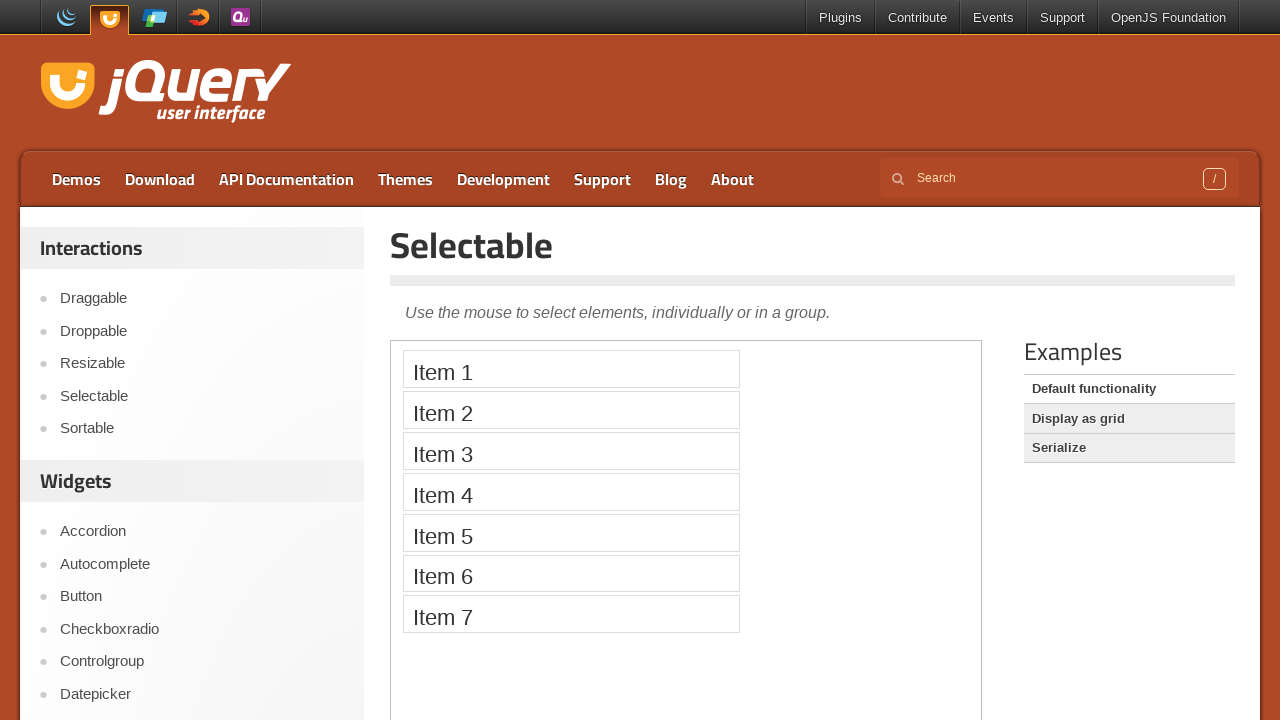

Located iframe containing the selectable demo
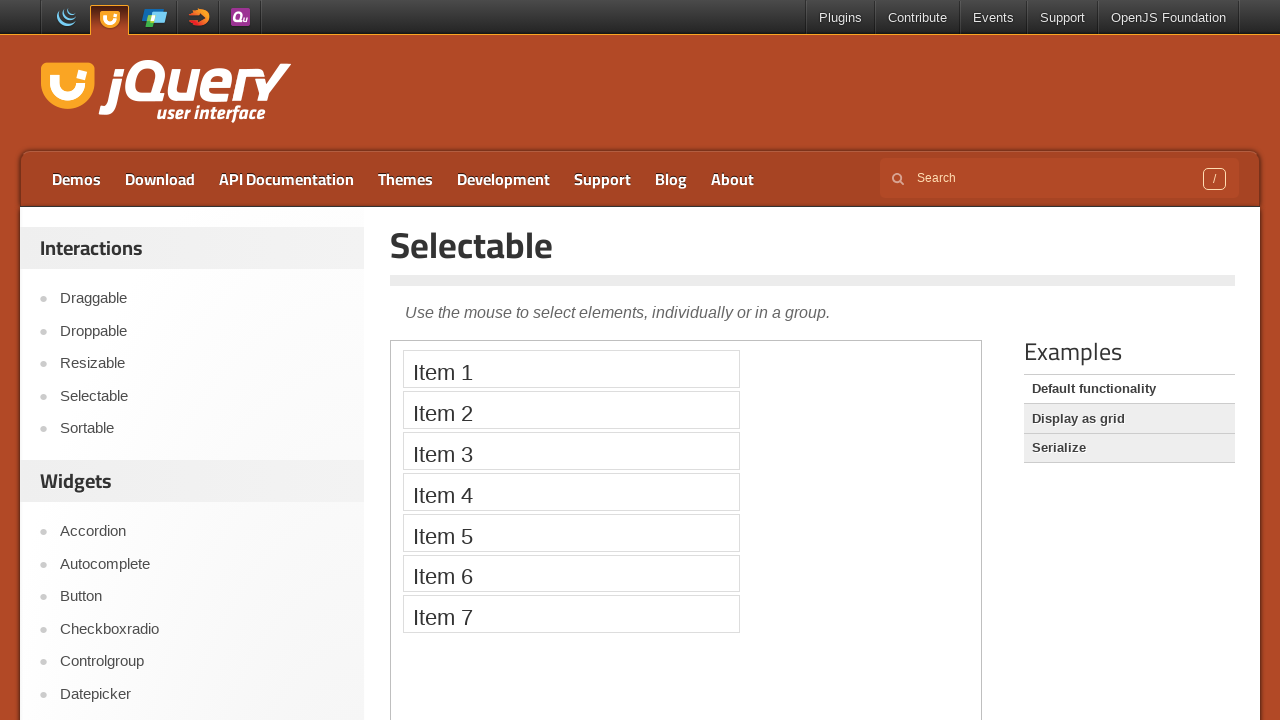

Selected Item 1 using Ctrl+click at (571, 369) on xpath=//iframe[@class='demo-frame'] >> internal:control=enter-frame >> xpath=//l
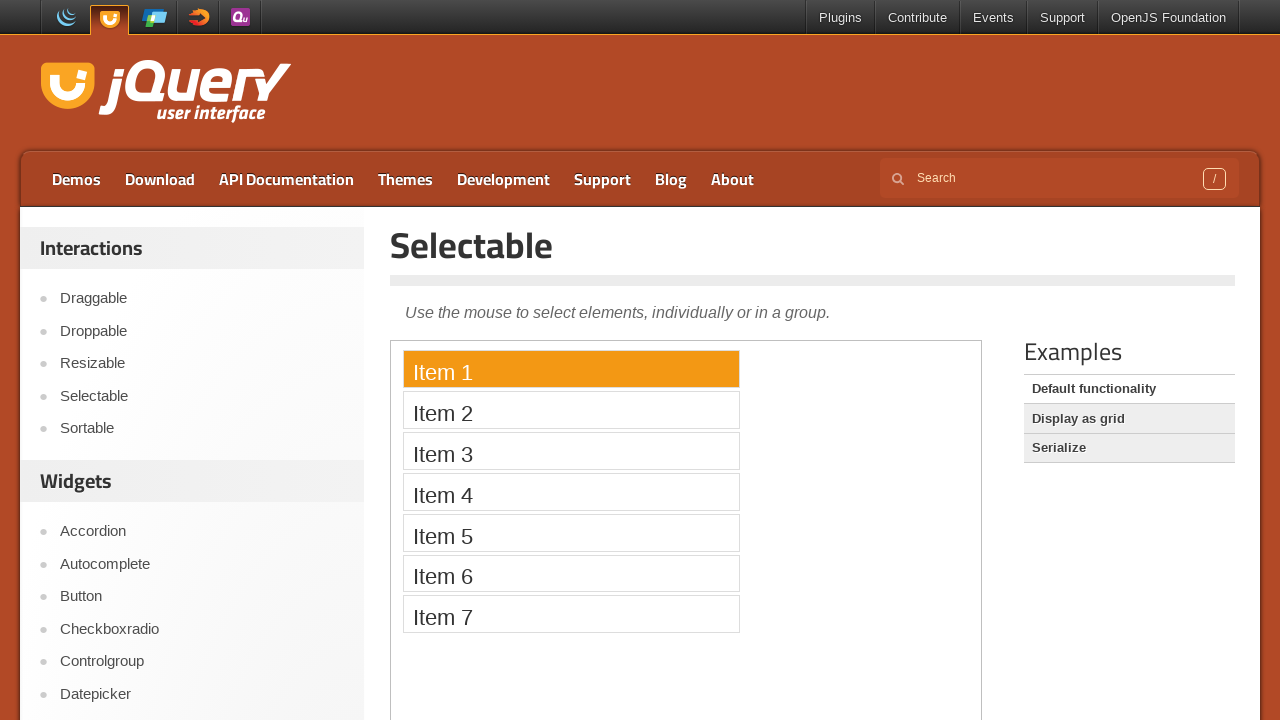

Selected Item 3 using Ctrl+click while Item 1 remains selected at (571, 451) on xpath=//iframe[@class='demo-frame'] >> internal:control=enter-frame >> xpath=//l
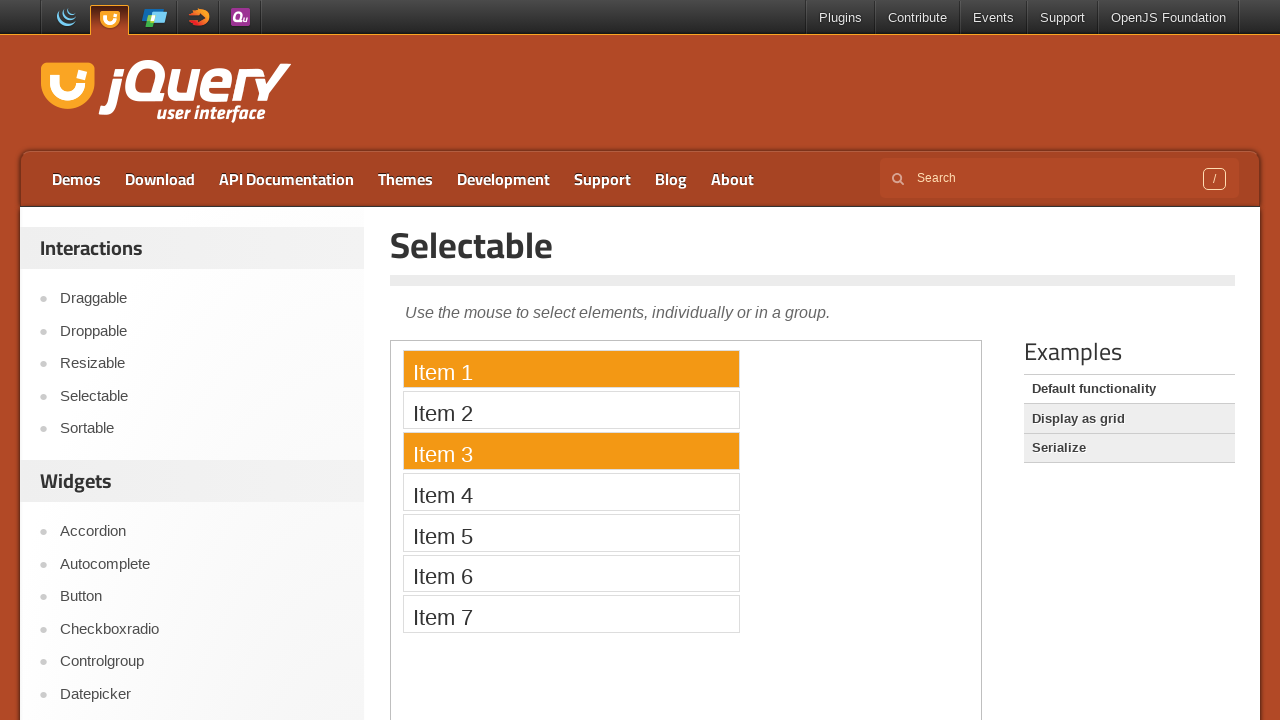

Selected Item 5 using Ctrl+click while Items 1 and 3 remain selected at (571, 532) on xpath=//iframe[@class='demo-frame'] >> internal:control=enter-frame >> xpath=//l
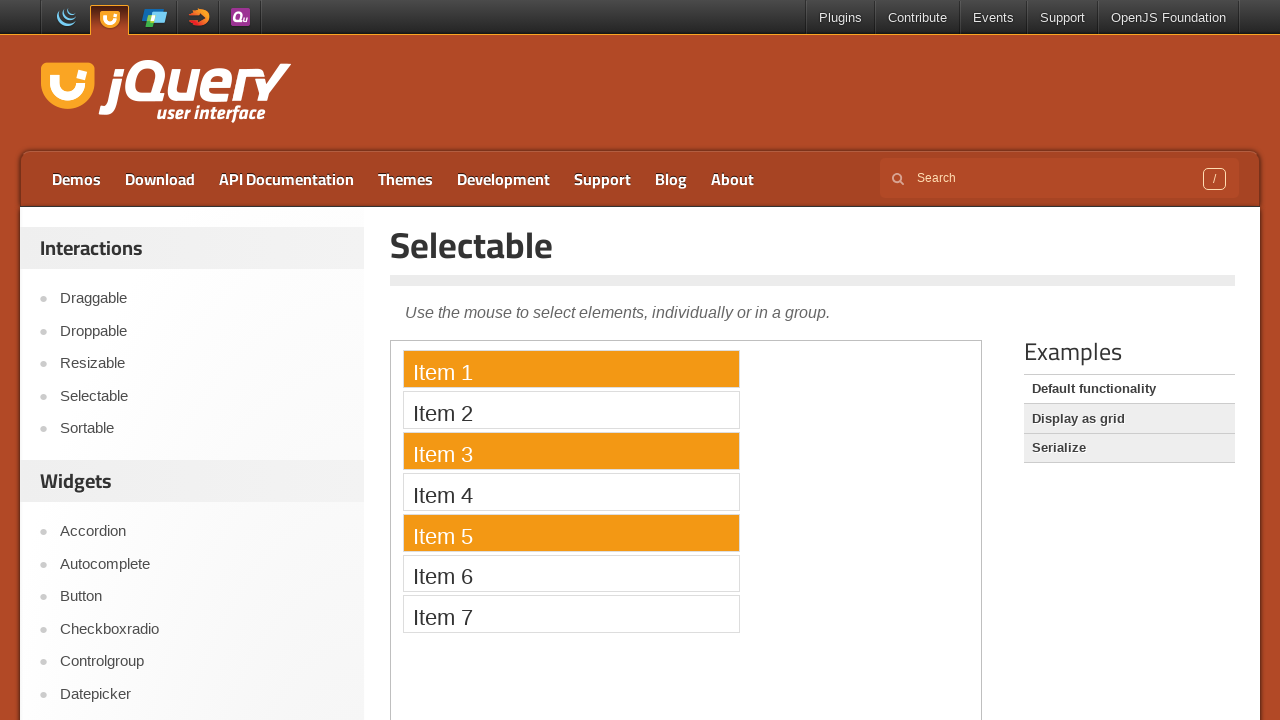

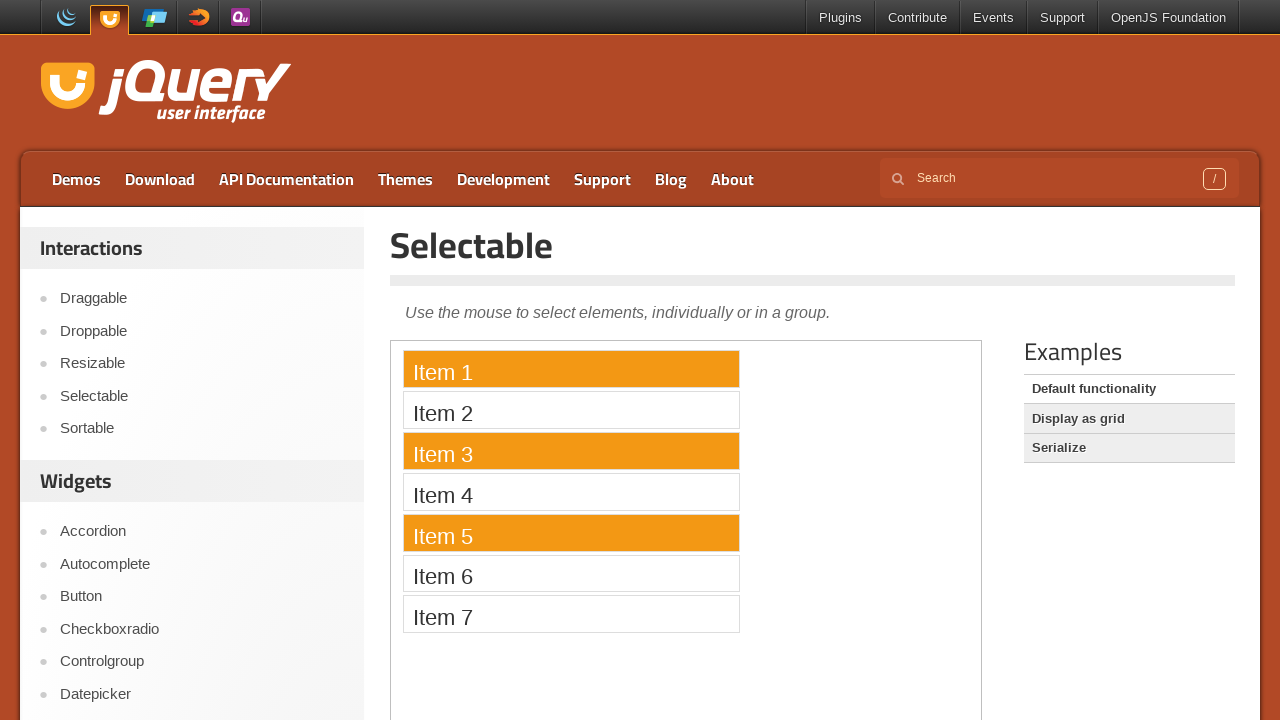